Navigates to the Radio Button page and clicks the 'Yes' radio button, then verifies the success message displays 'Yes'

Starting URL: https://demoqa.com/radio-button

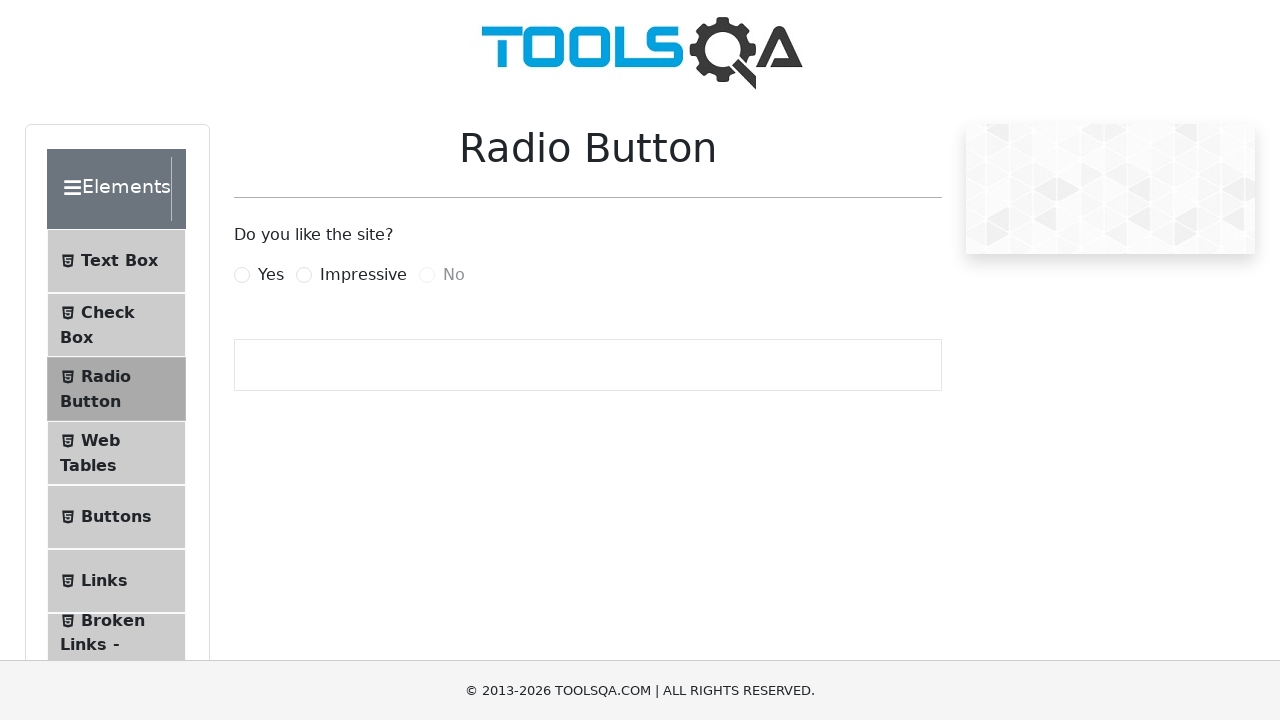

Clicked the 'Yes' radio button at (271, 275) on xpath=//input[@type='radio']/following-sibling::label[contains(., 'Yes')]
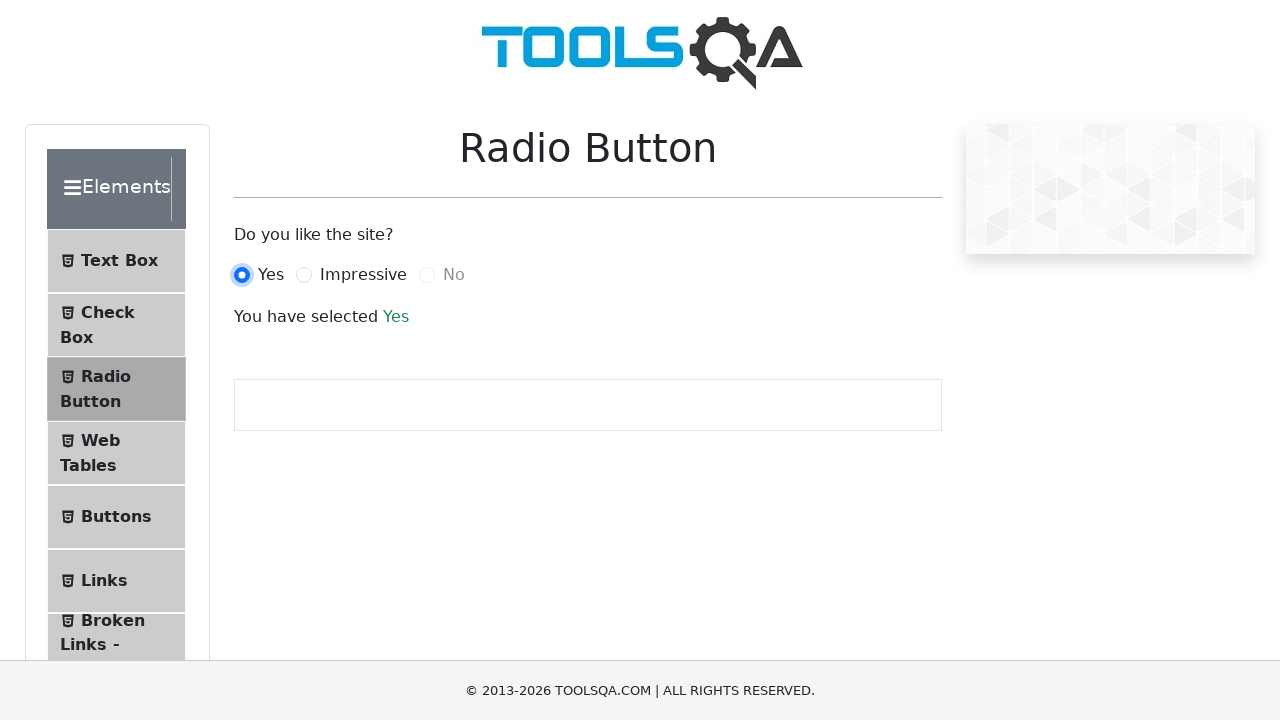

Located success message element
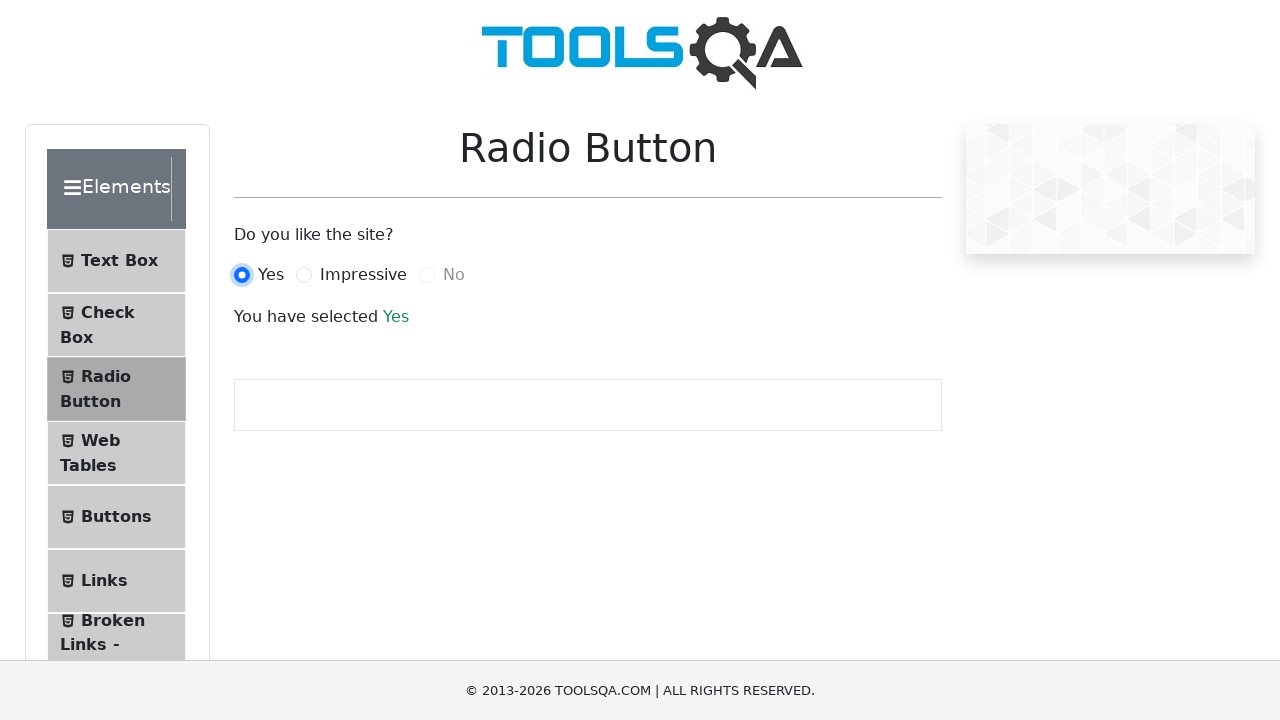

Success message element loaded
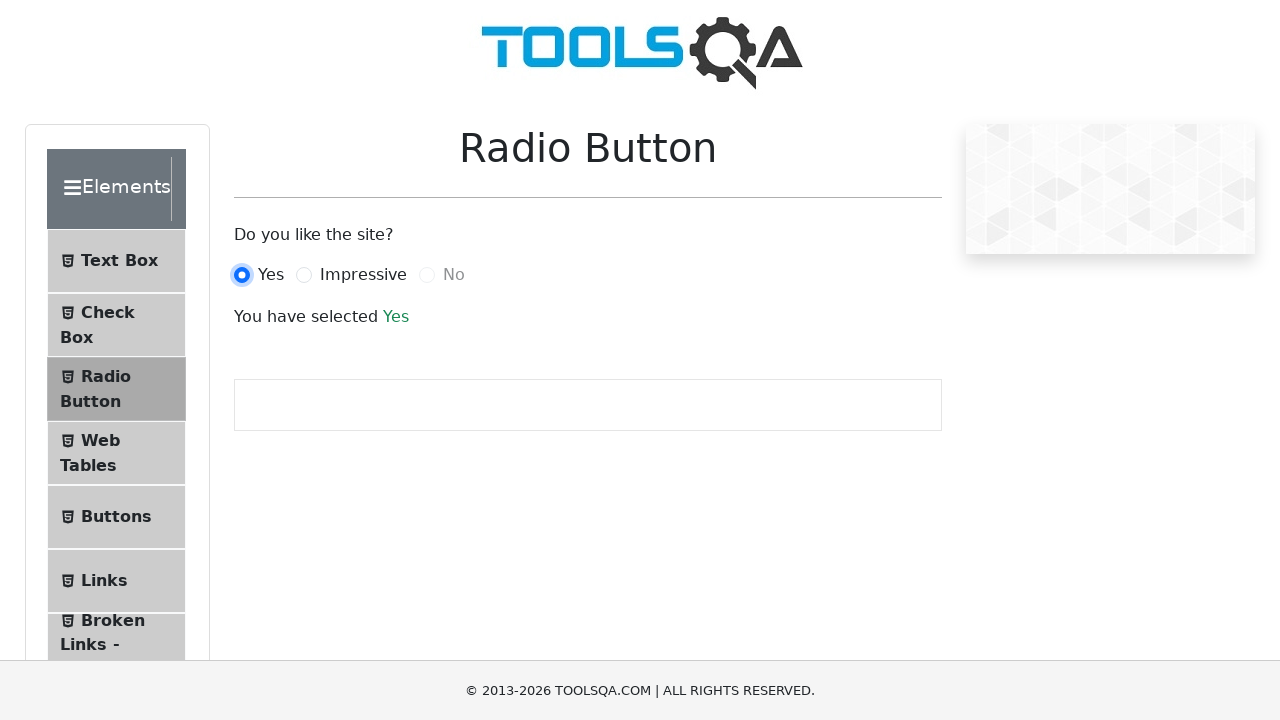

Verified success message displays 'Yes'
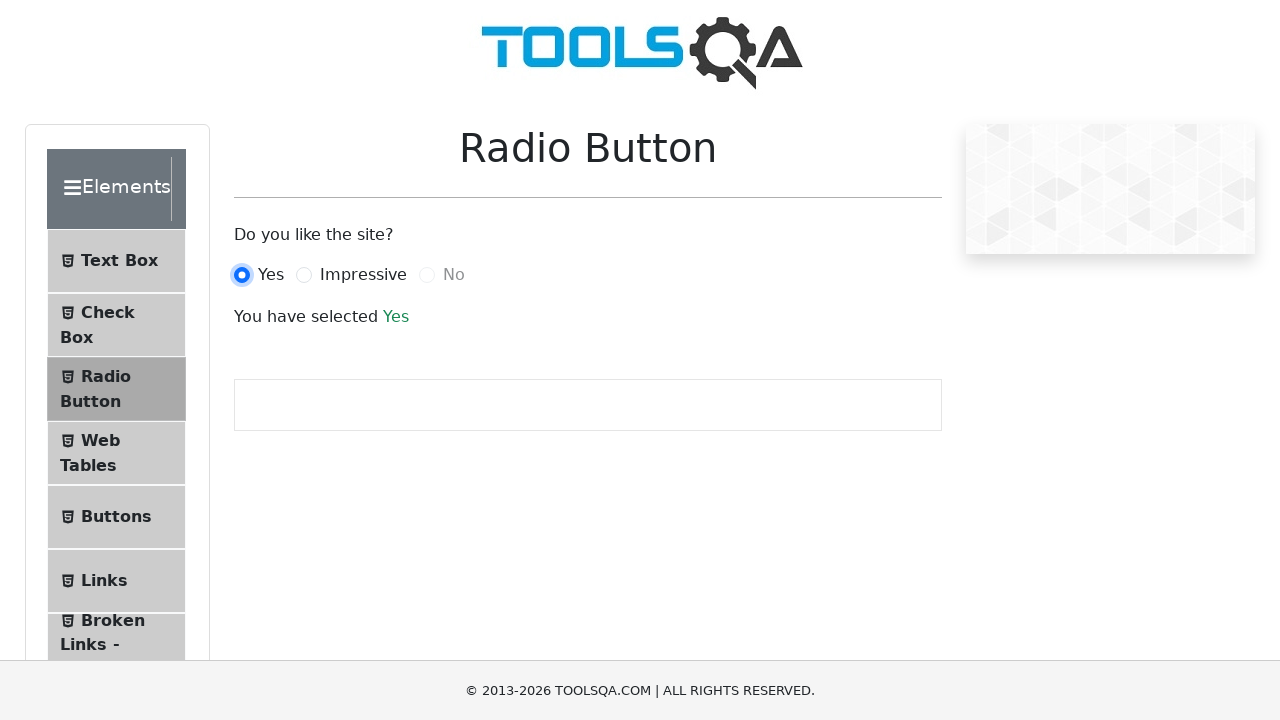

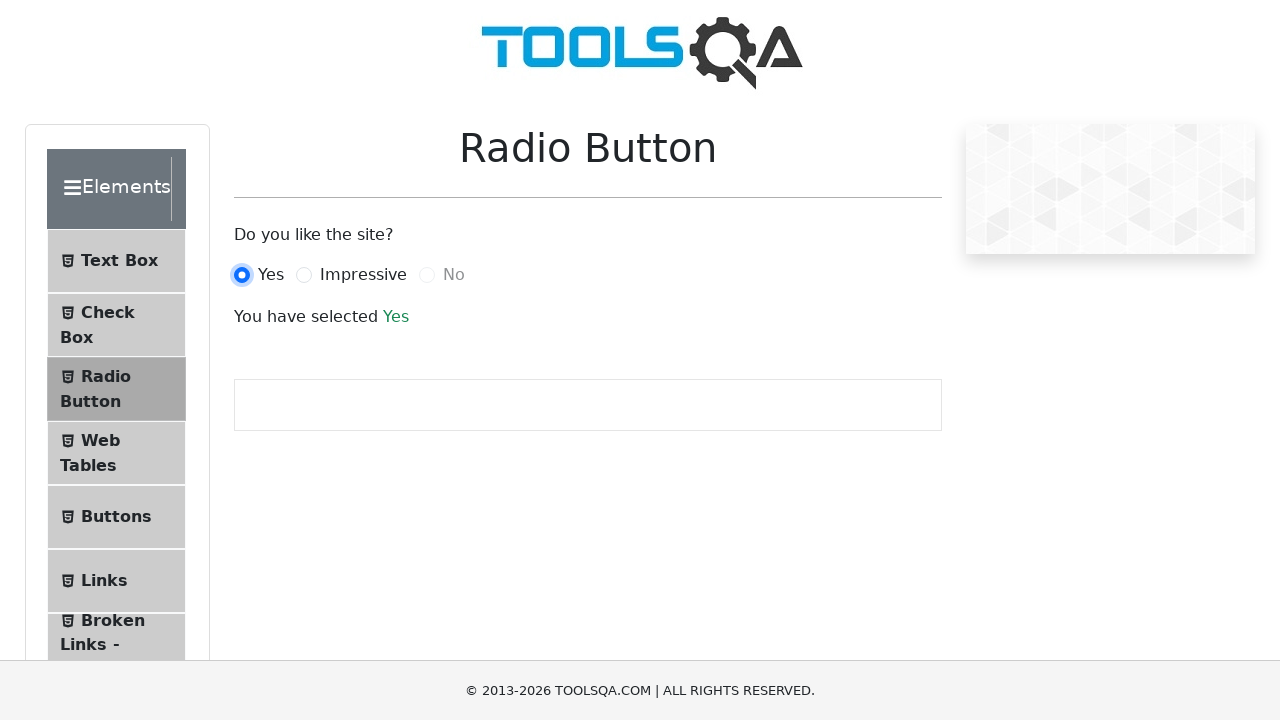